Tests the menu toggle functionality by clicking on the hamburger menu icon on the homepage

Starting URL: https://katalon-demo-cura.herokuapp.com/

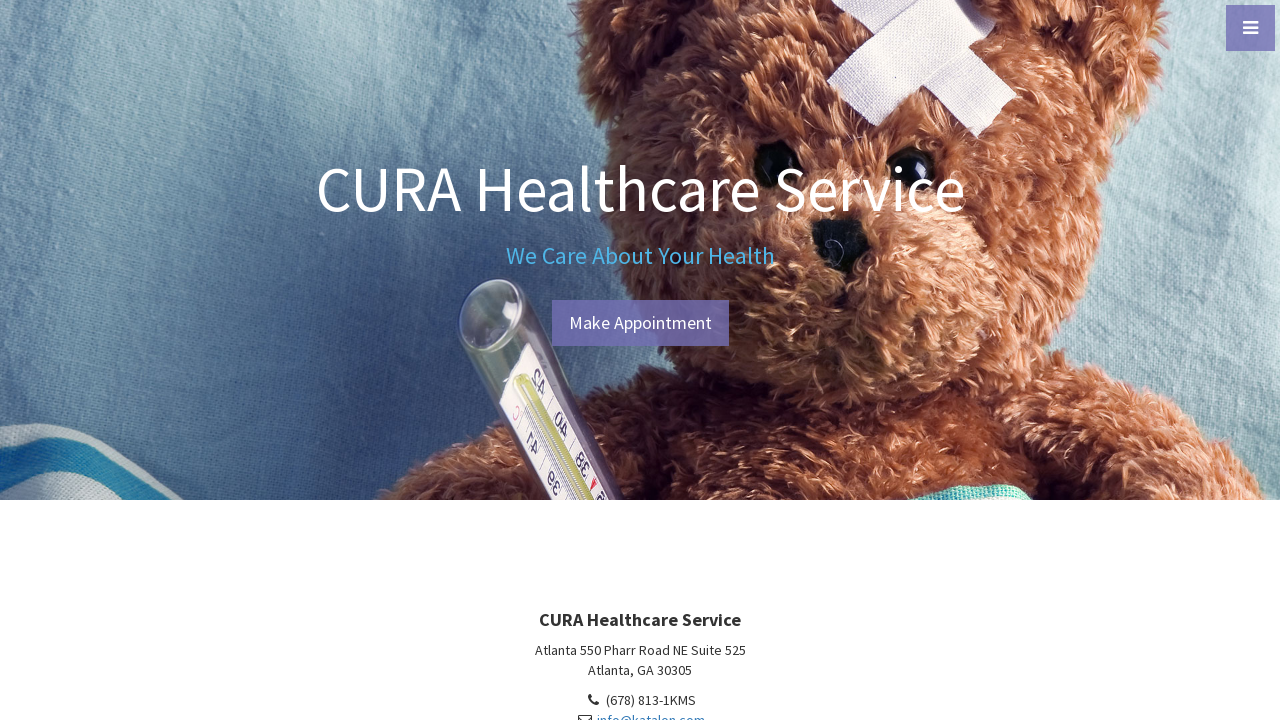

Clicked hamburger menu icon to toggle sidebar at (1250, 28) on a#menu-toggle
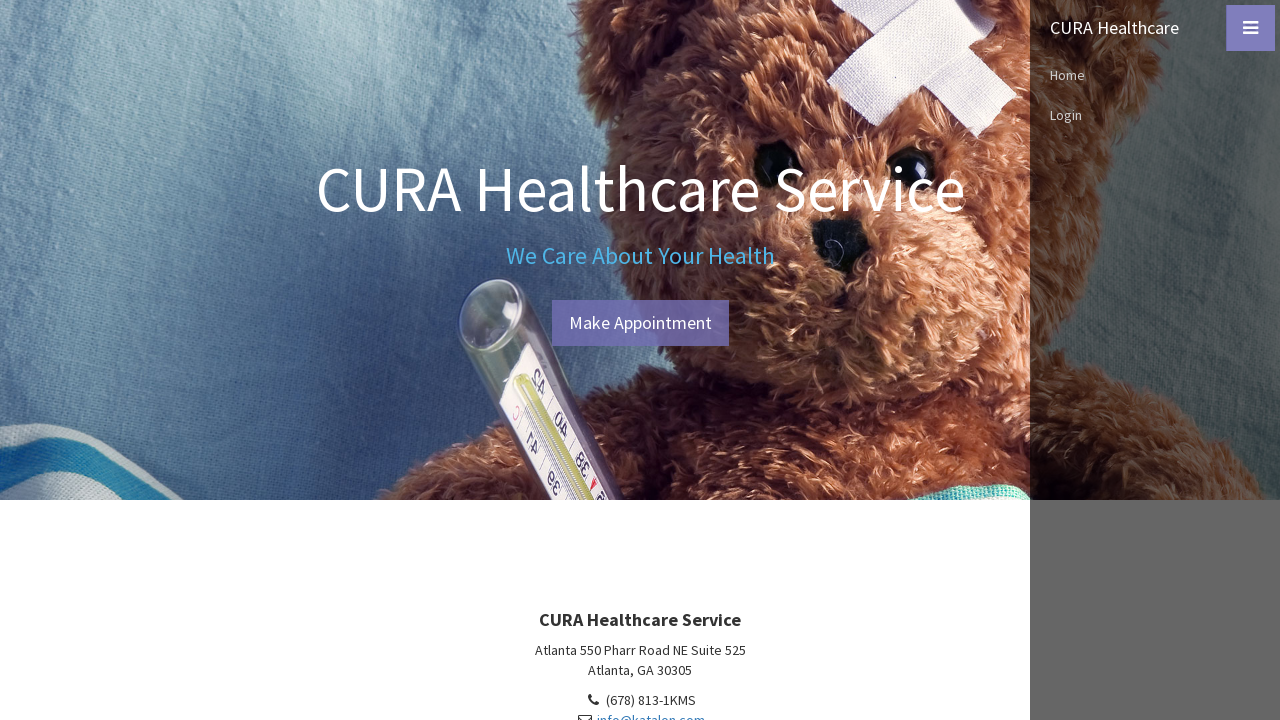

Sidebar menu appeared and is now visible
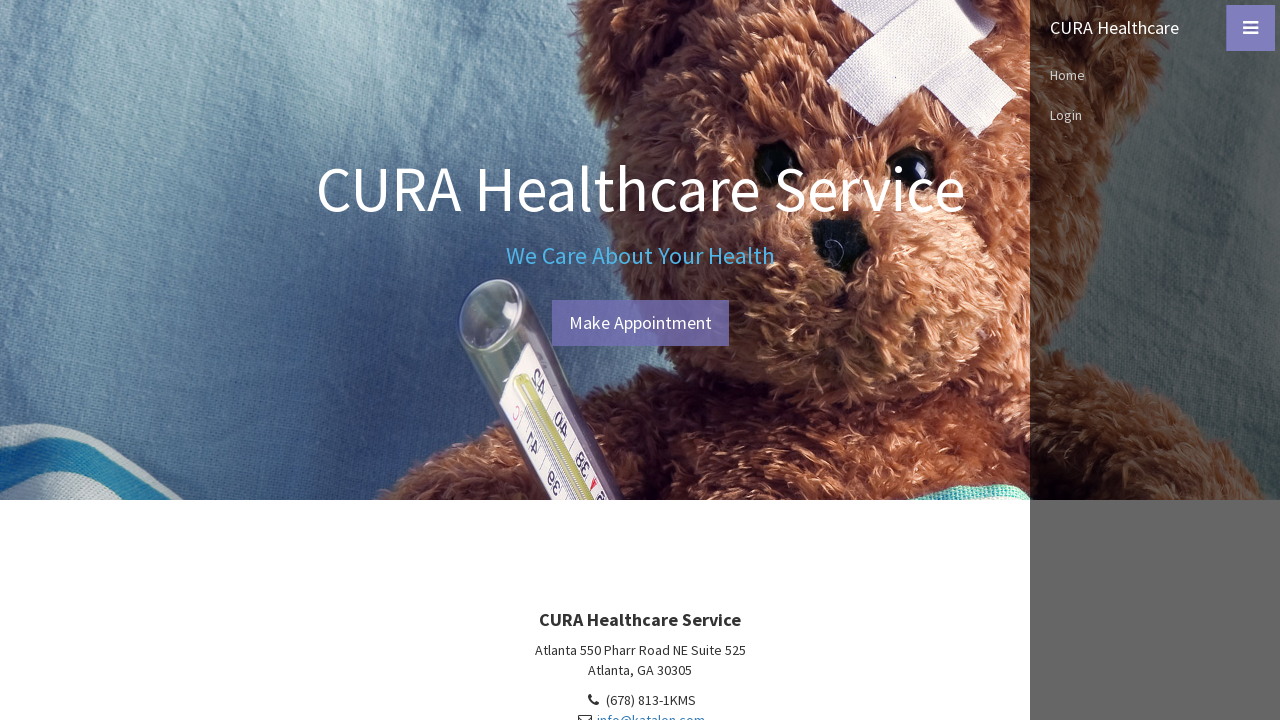

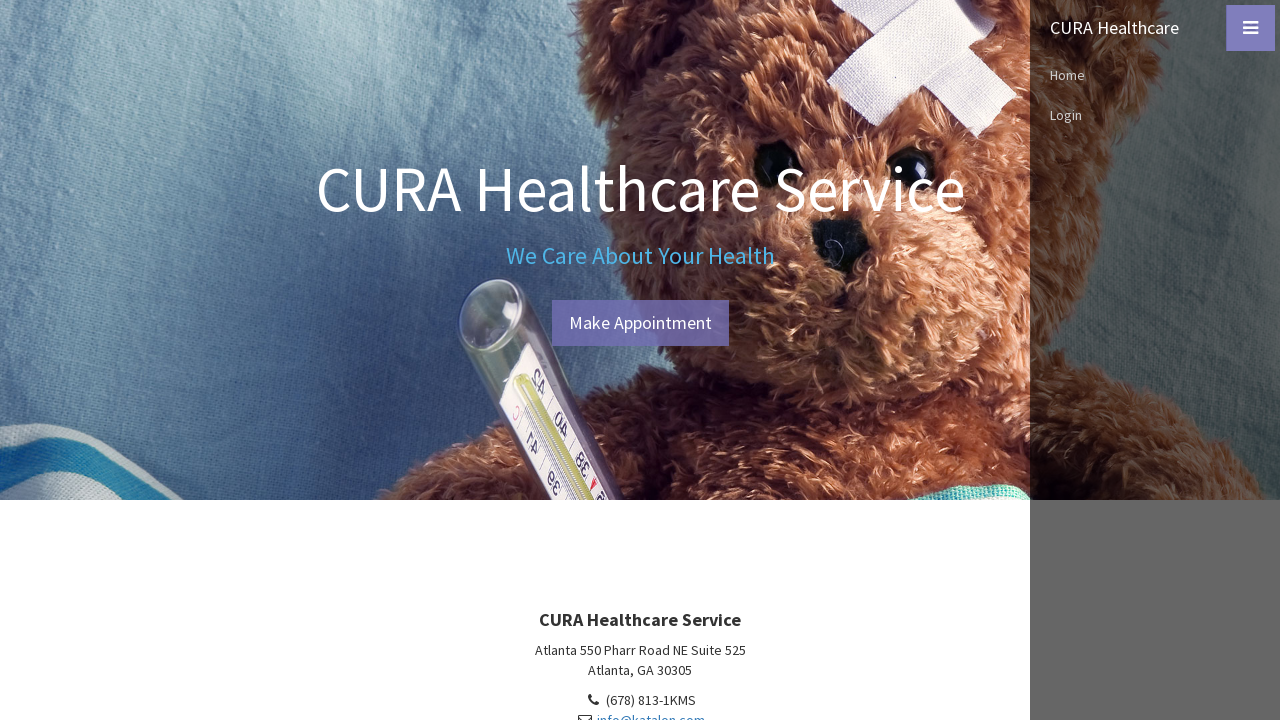